Tests drag and drop functionality by dragging element A and dropping it onto element B

Starting URL: https://the-internet.herokuapp.com/drag_and_drop

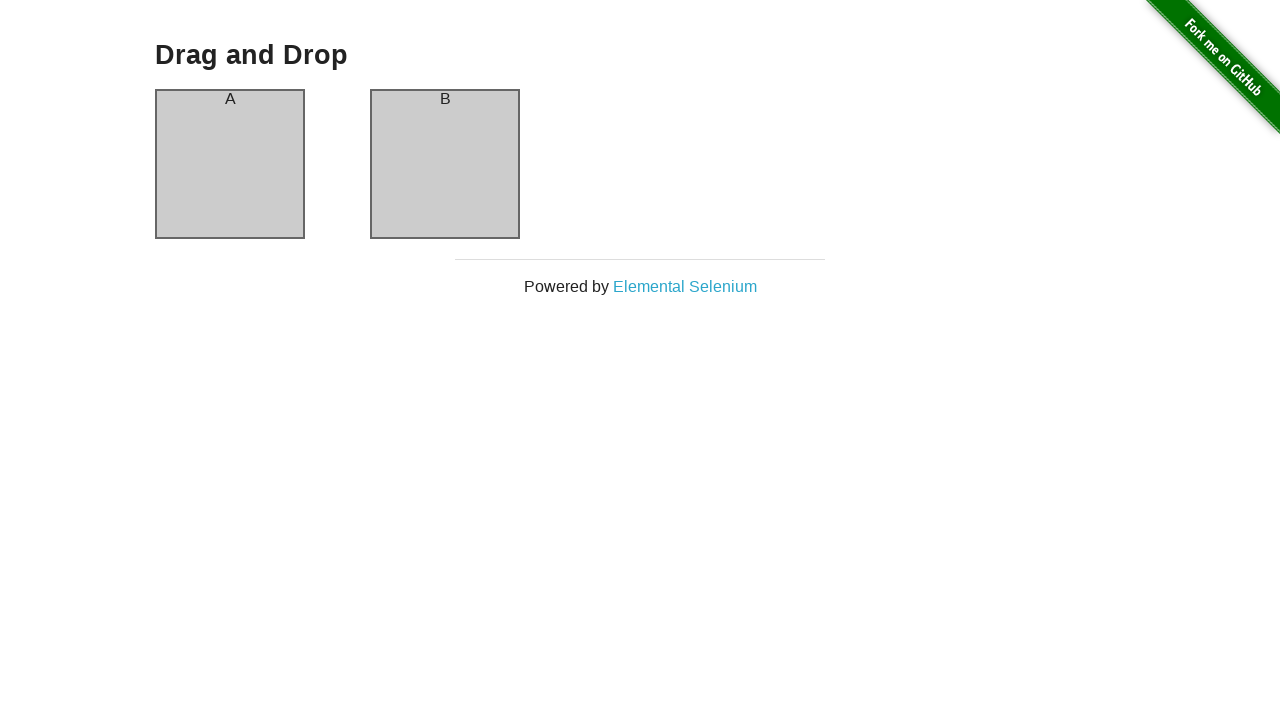

Located draggable element A
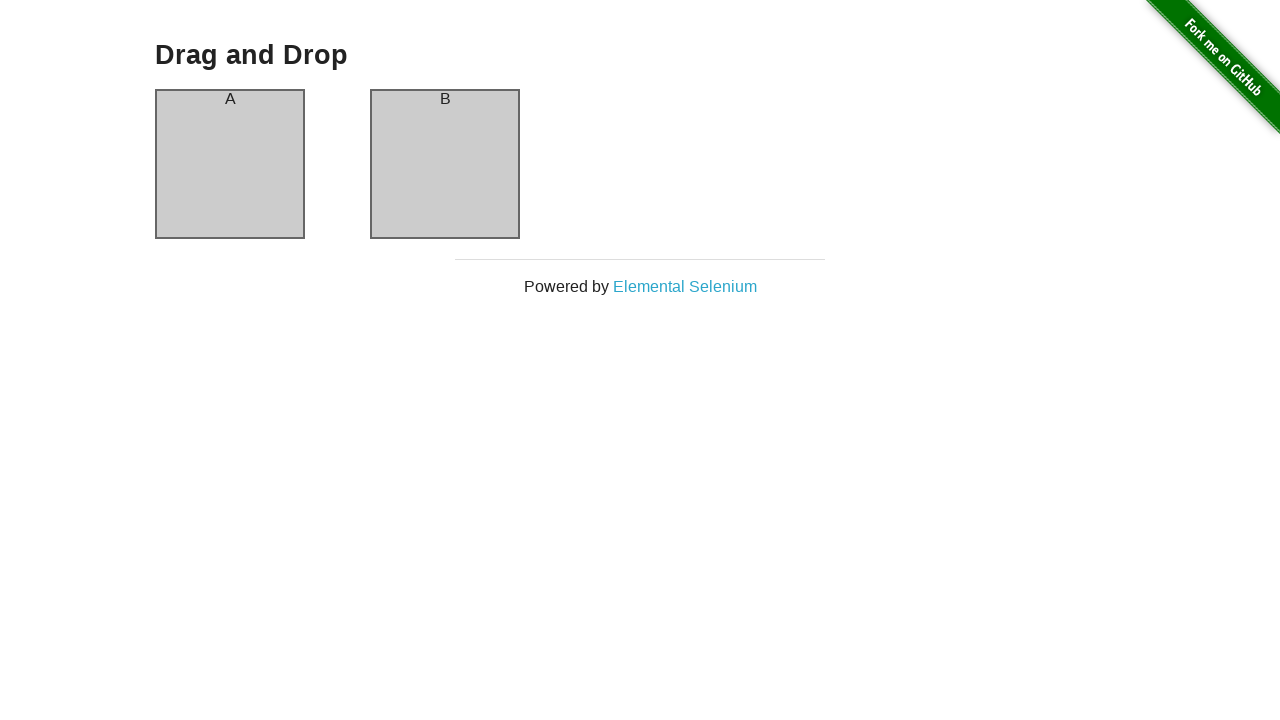

Located droppable element B
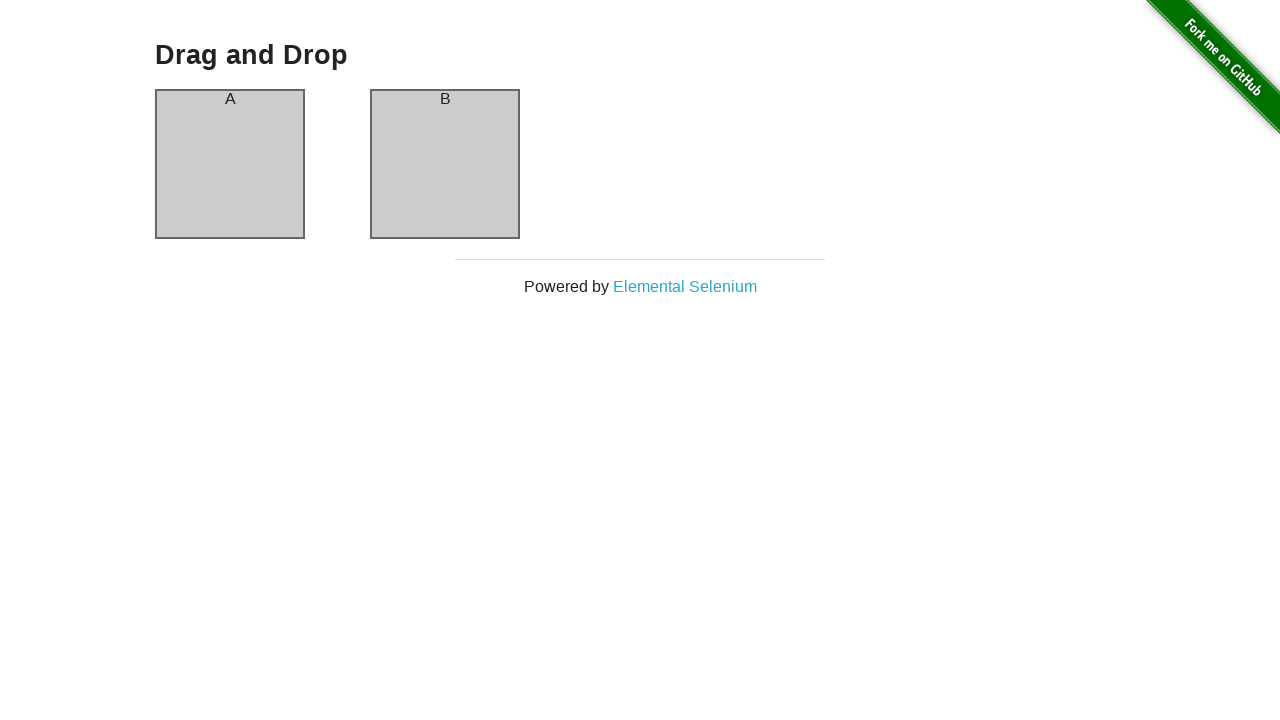

Dragged element A onto element B at (445, 164)
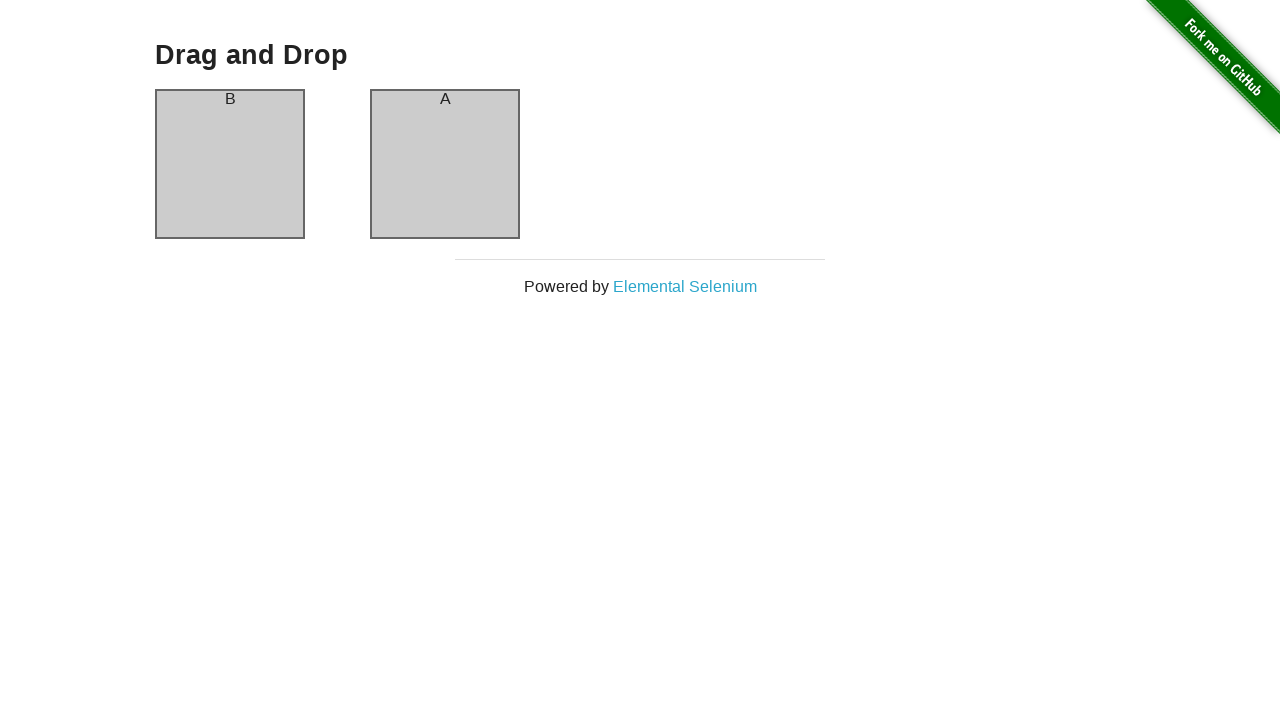

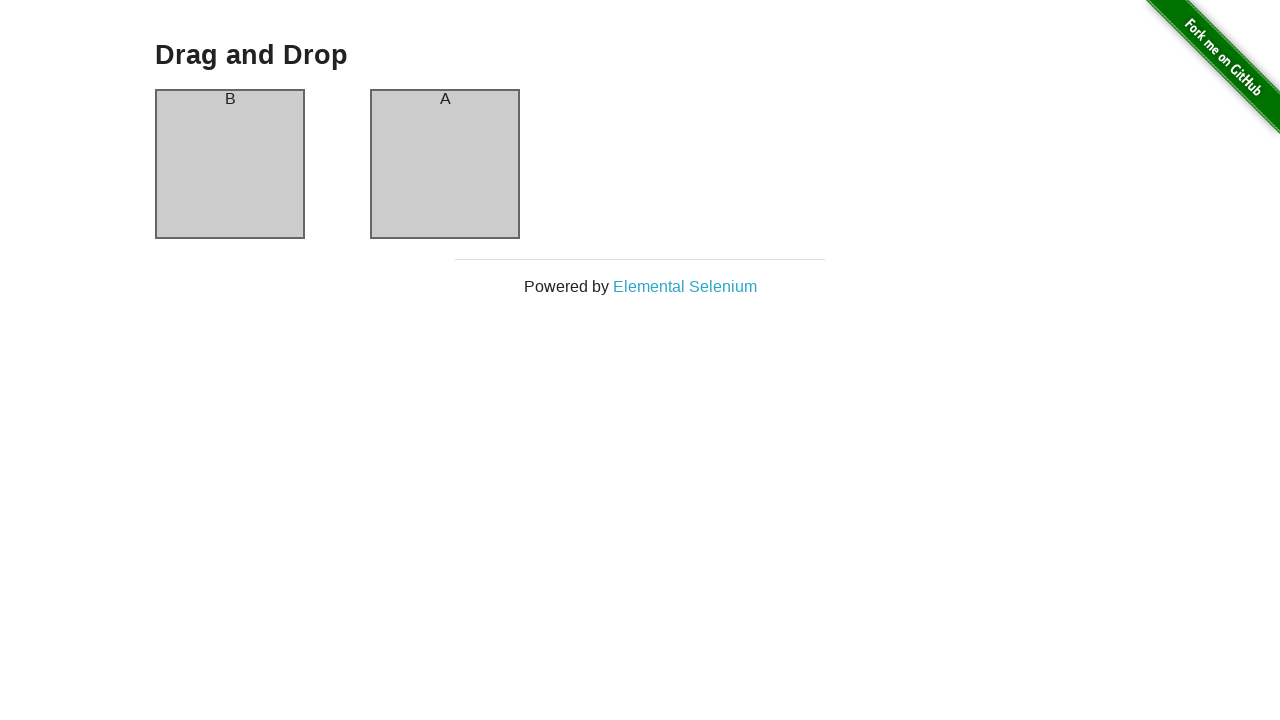